Navigates to China Mobile website and triggers a mouseover event on a top navigation element

Starting URL: http://10086.cn/bj/index_100_100.html

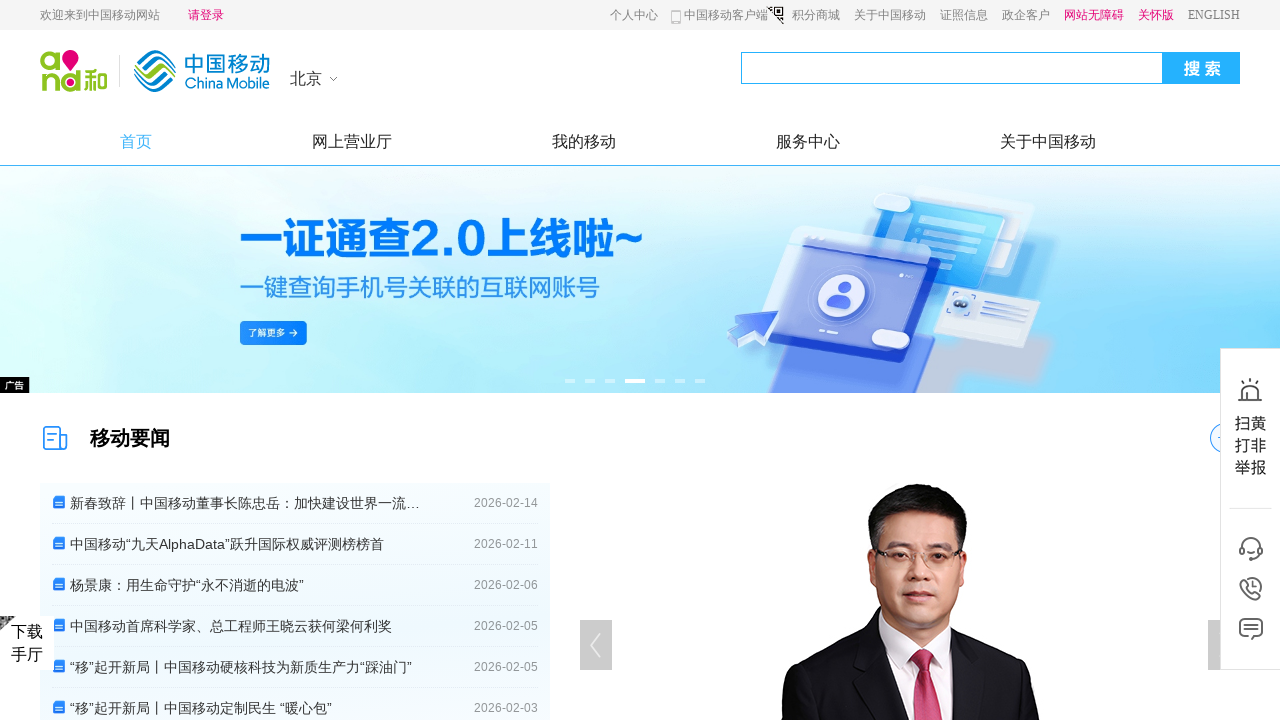

Top navigation element #topA1 is now visible
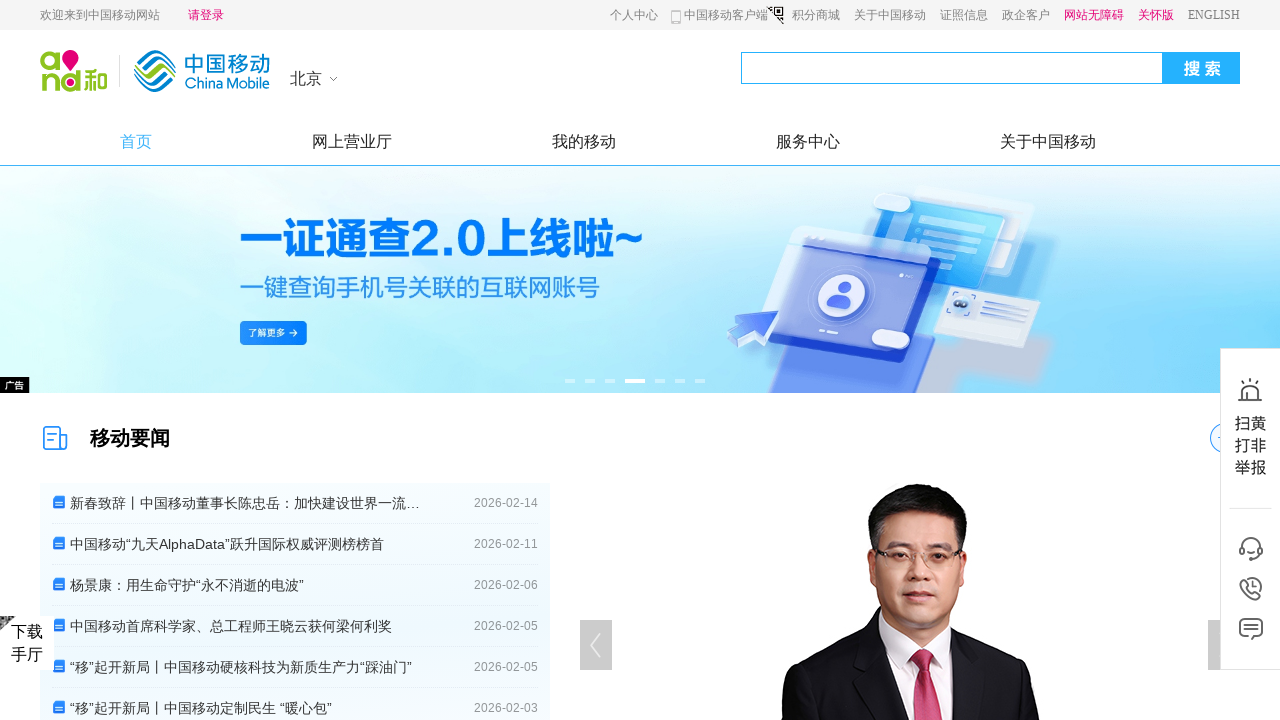

Triggered mouseover event on top navigation element #topA1 at (352, 142) on #topA1
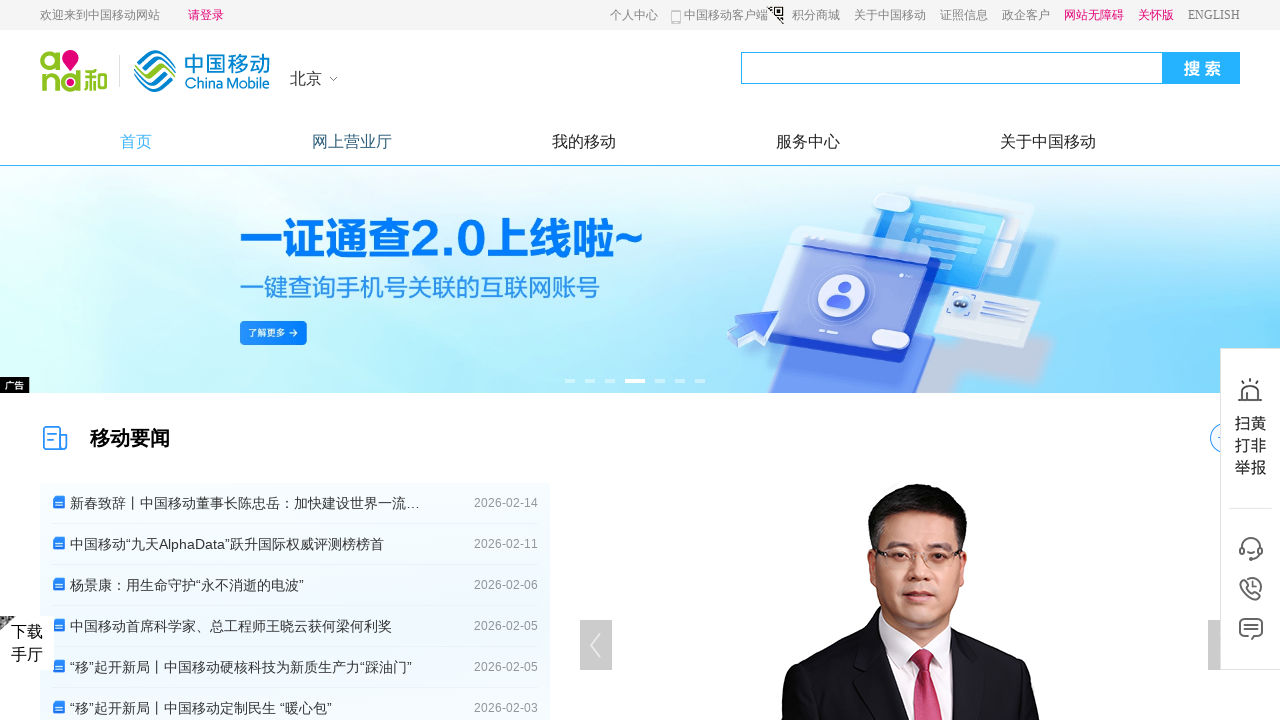

Waited 3 seconds for dropdown or submenu to appear
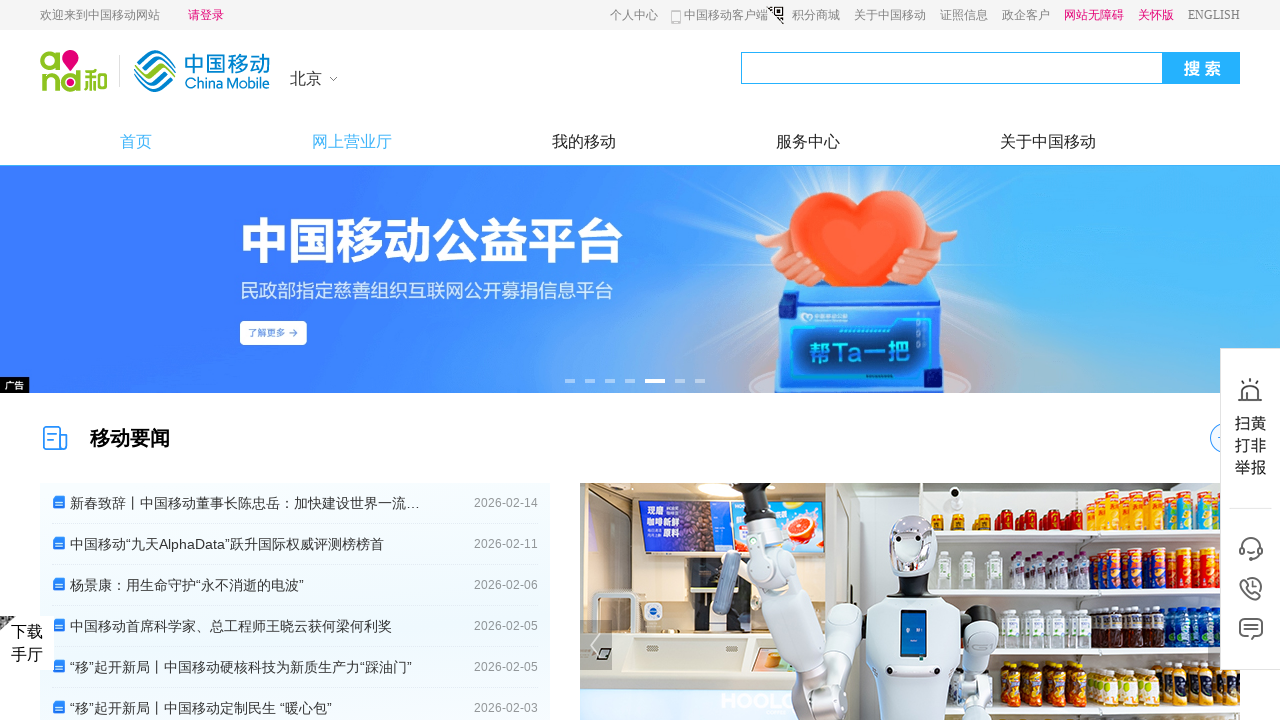

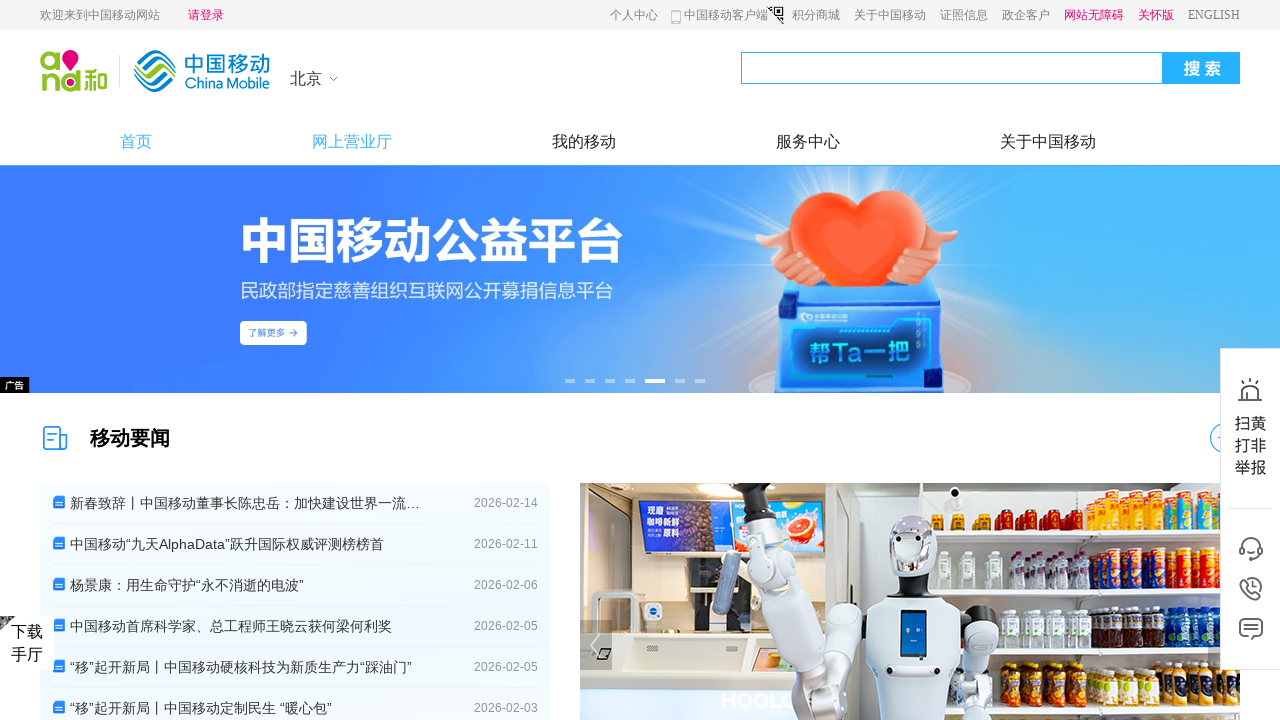